Tests the English contact form on Wrapsody website by filling in first name, last name, company, email, country, and company size

Starting URL: https://www.wrapsody.com/en/

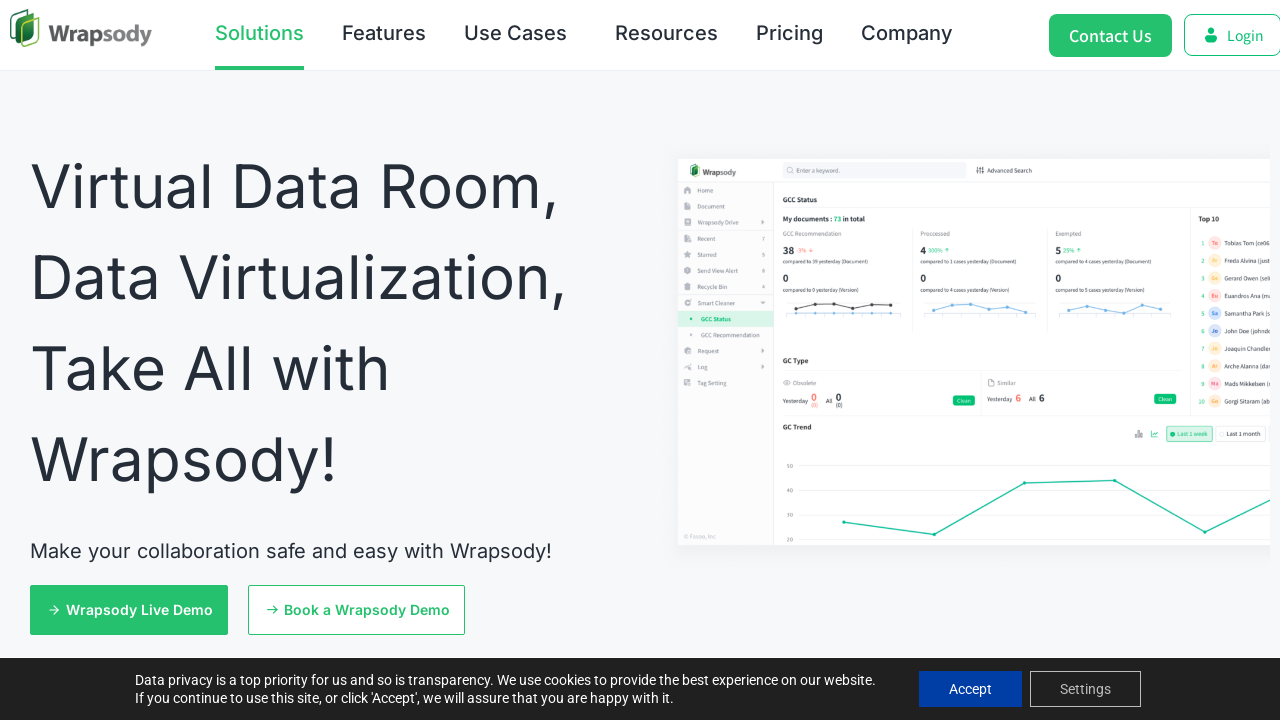

Clicked on Contact Us link at (1111, 35) on internal:role=link[name="Contact Us"i] >> nth=0
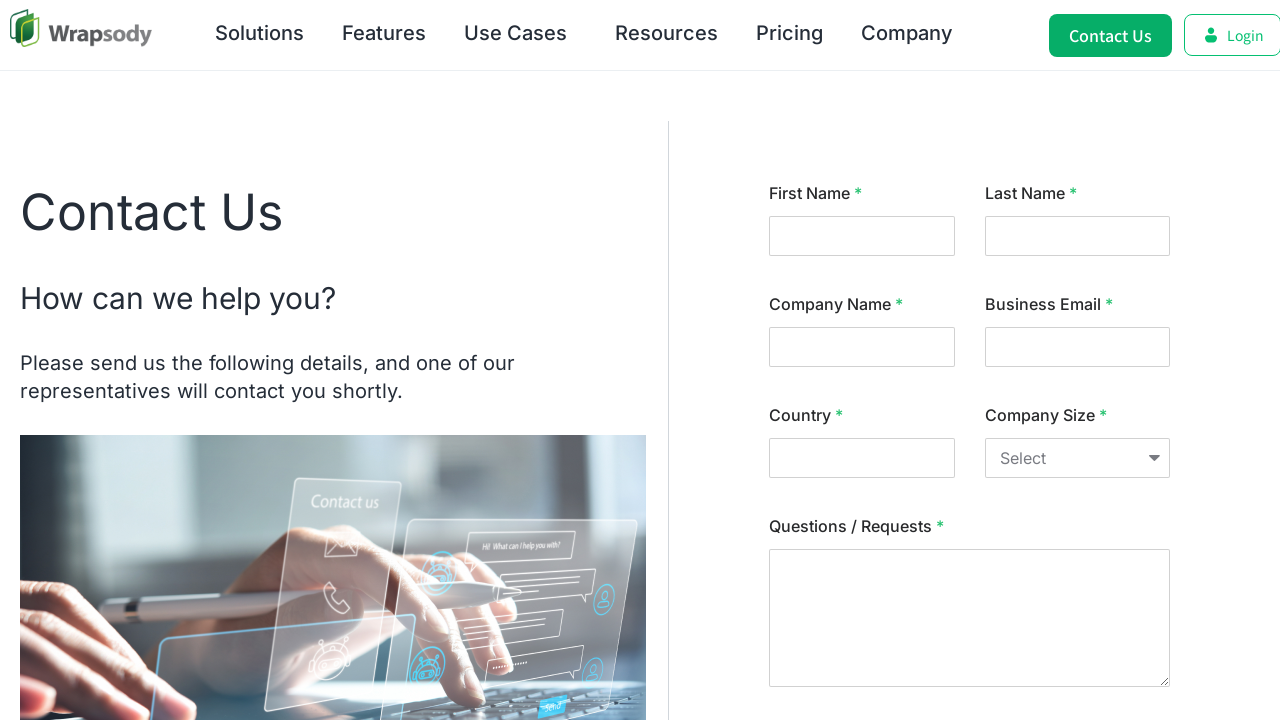

Clicked on First Name field at (862, 236) on internal:label="First Name"i
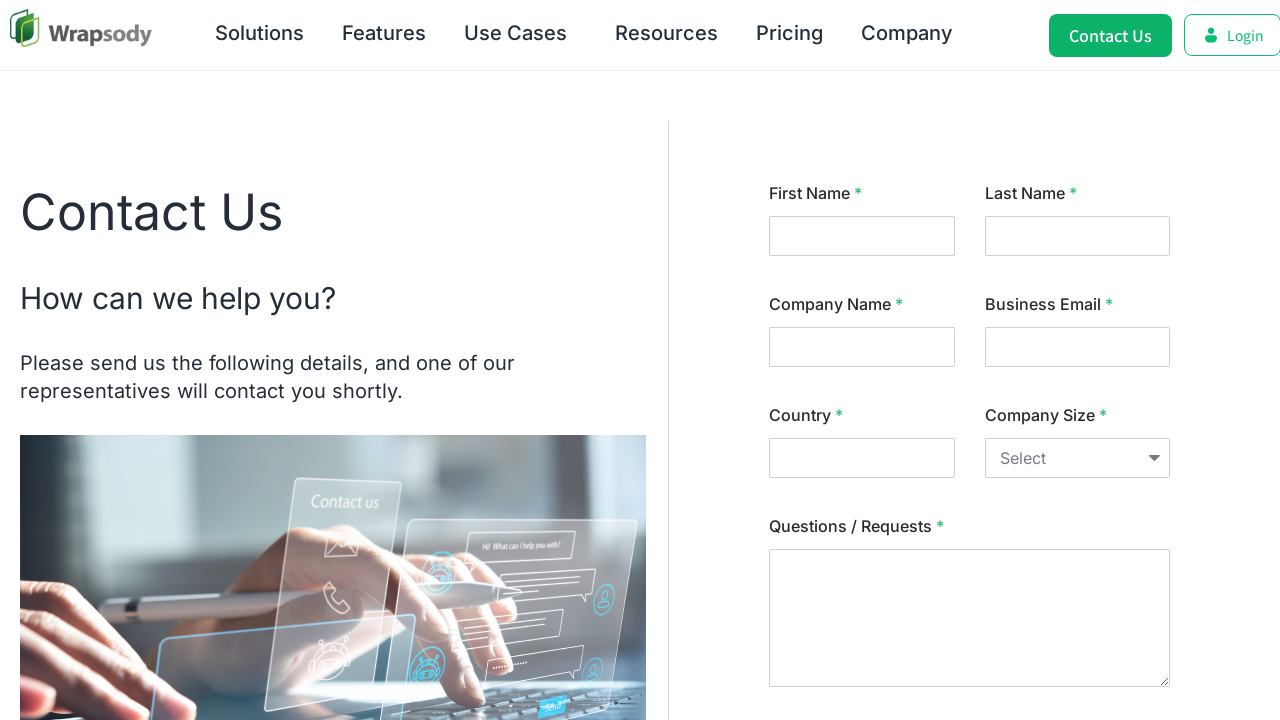

Filled First Name field with 'John' on internal:label="First Name"i
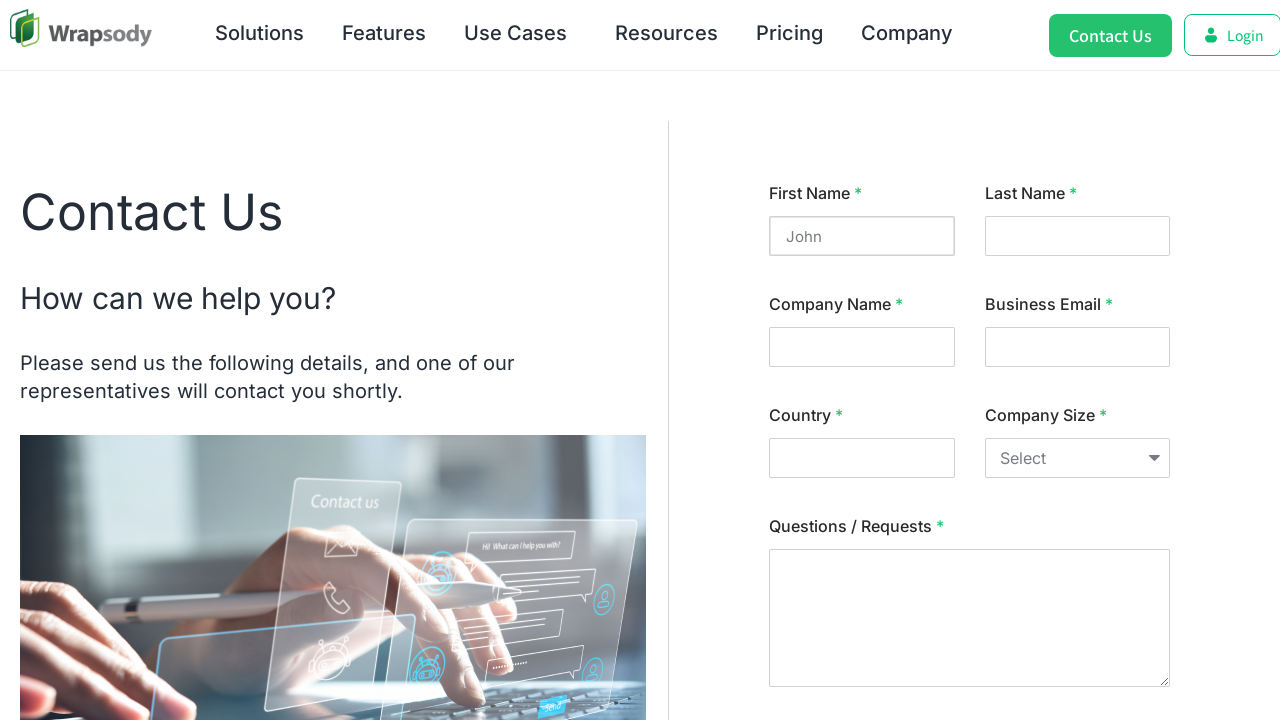

Clicked on Last Name field at (1077, 236) on internal:label="Last Name"i
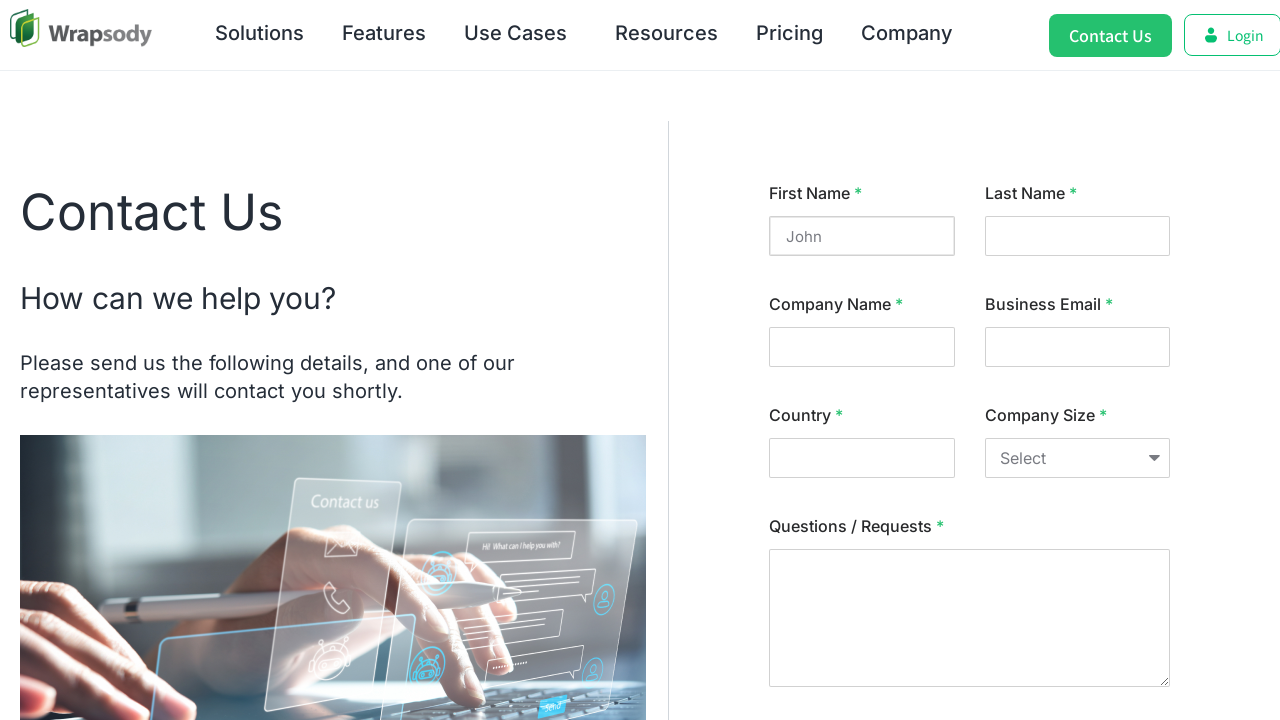

Filled Last Name field with 'Smith' on internal:label="Last Name"i
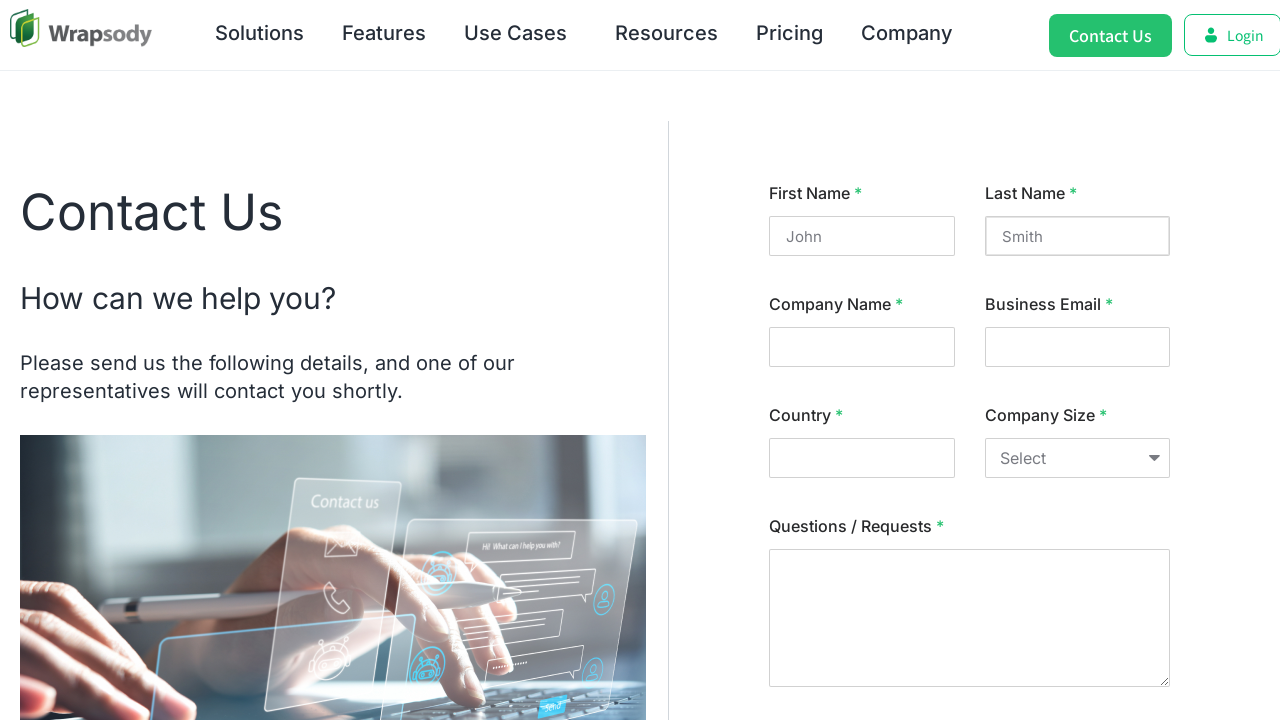

Clicked on Company Name field at (862, 347) on internal:label="Company Name"i
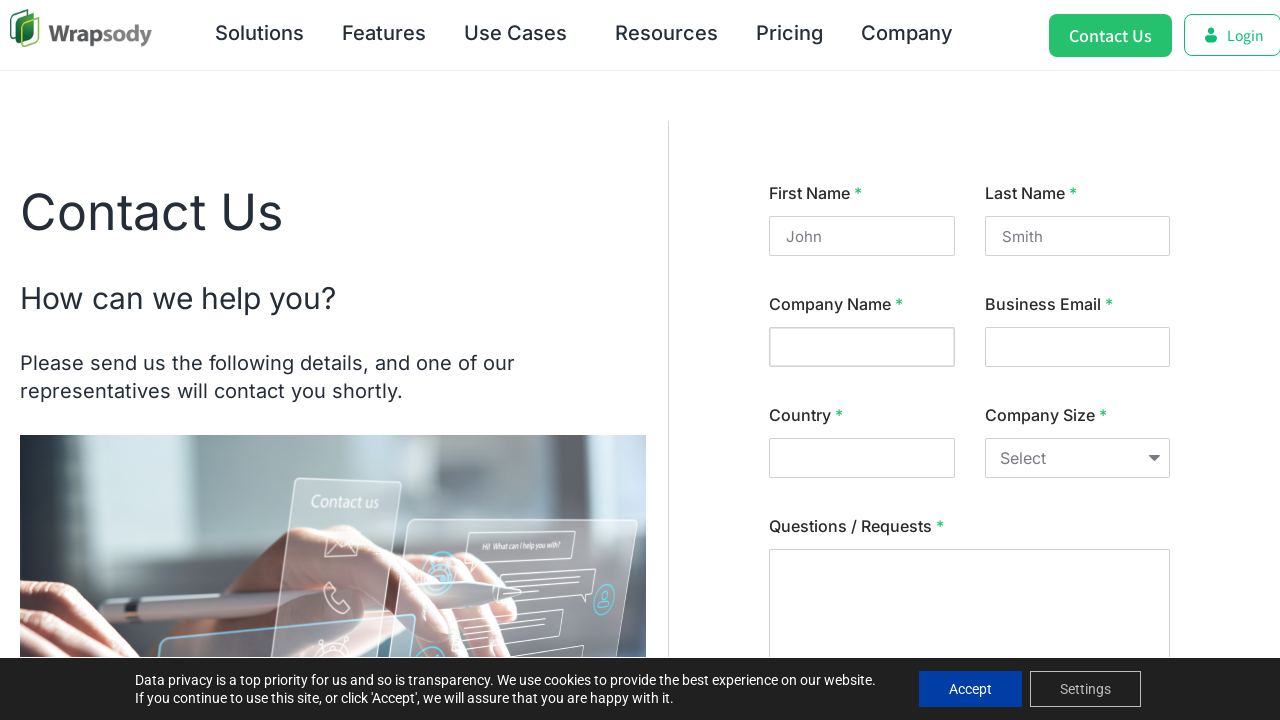

Filled Company Name field with 'Test Corp' on internal:label="Company Name"i
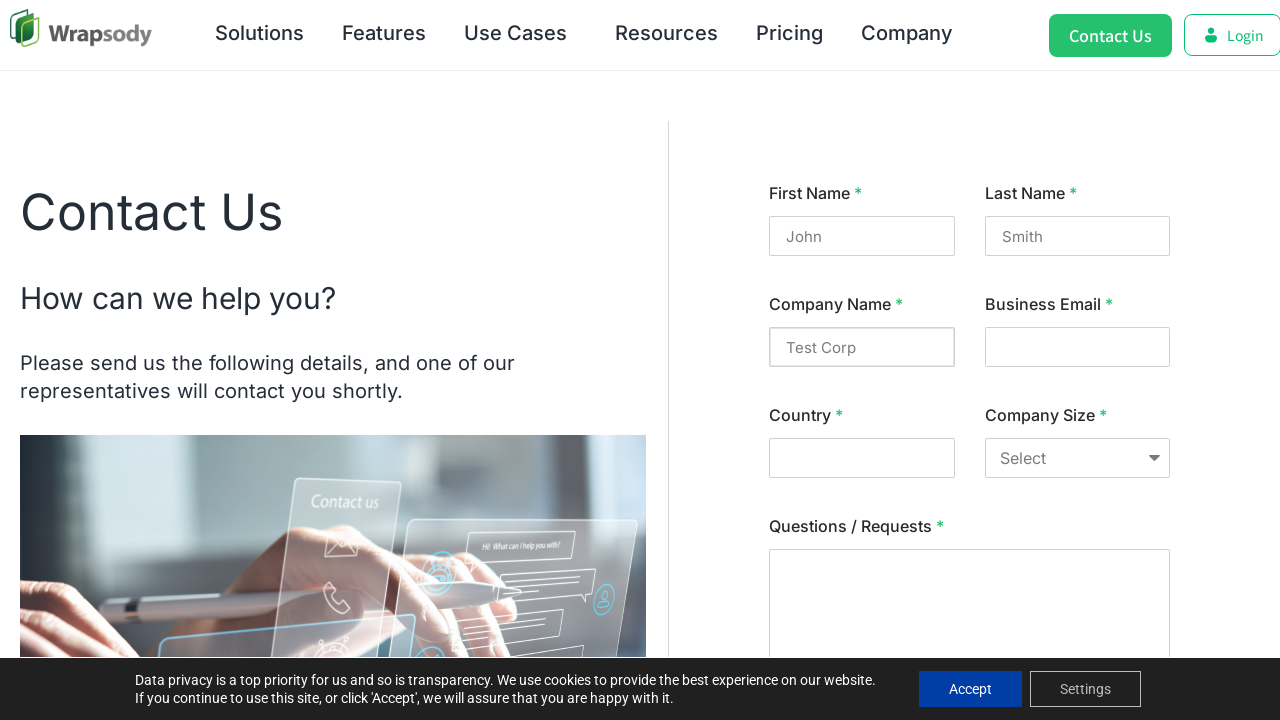

Clicked on Business Email field at (1077, 347) on internal:label="Business Email"i
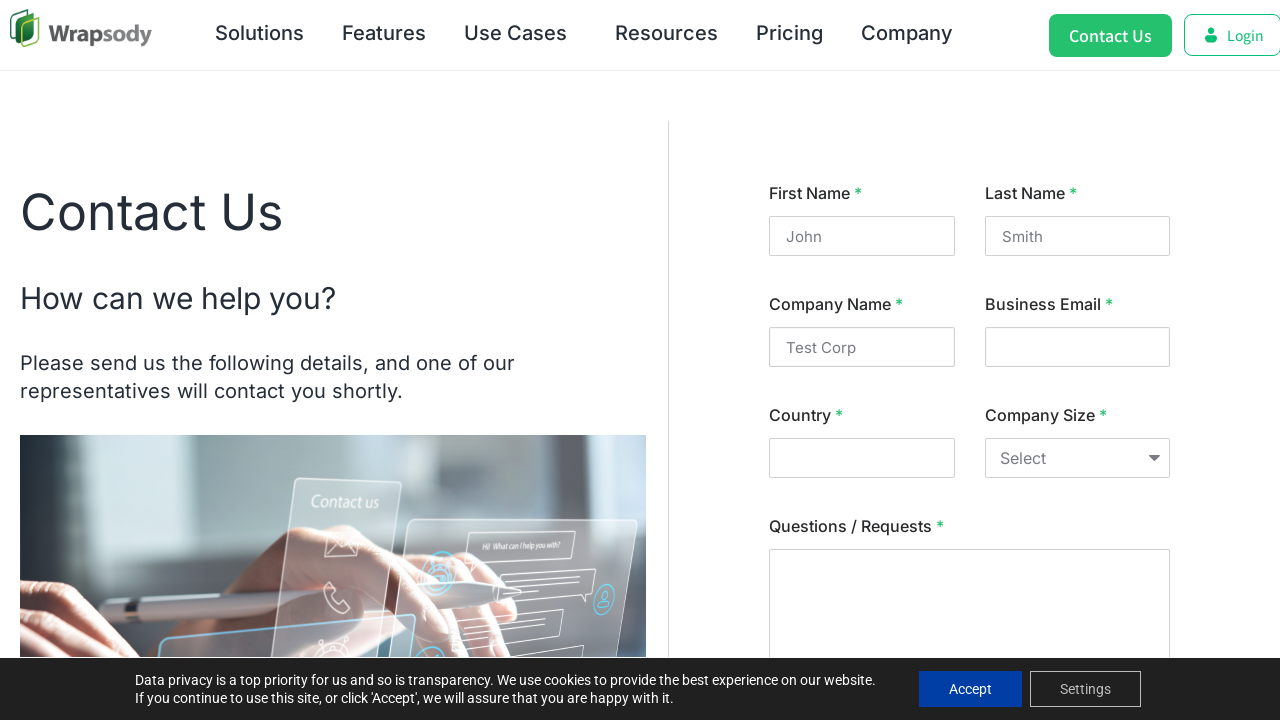

Filled Business Email field with 'john.smith@example.com' on internal:label="Business Email"i
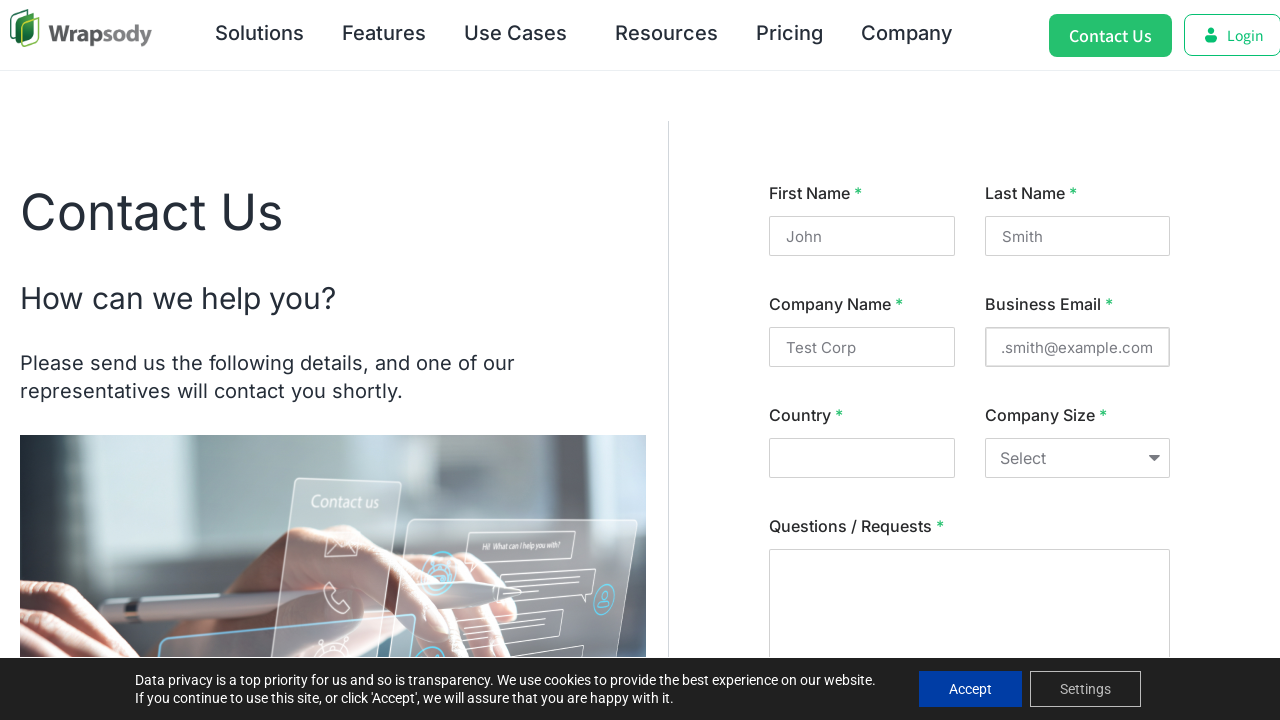

Clicked on Country field at (862, 458) on internal:label="Country"i
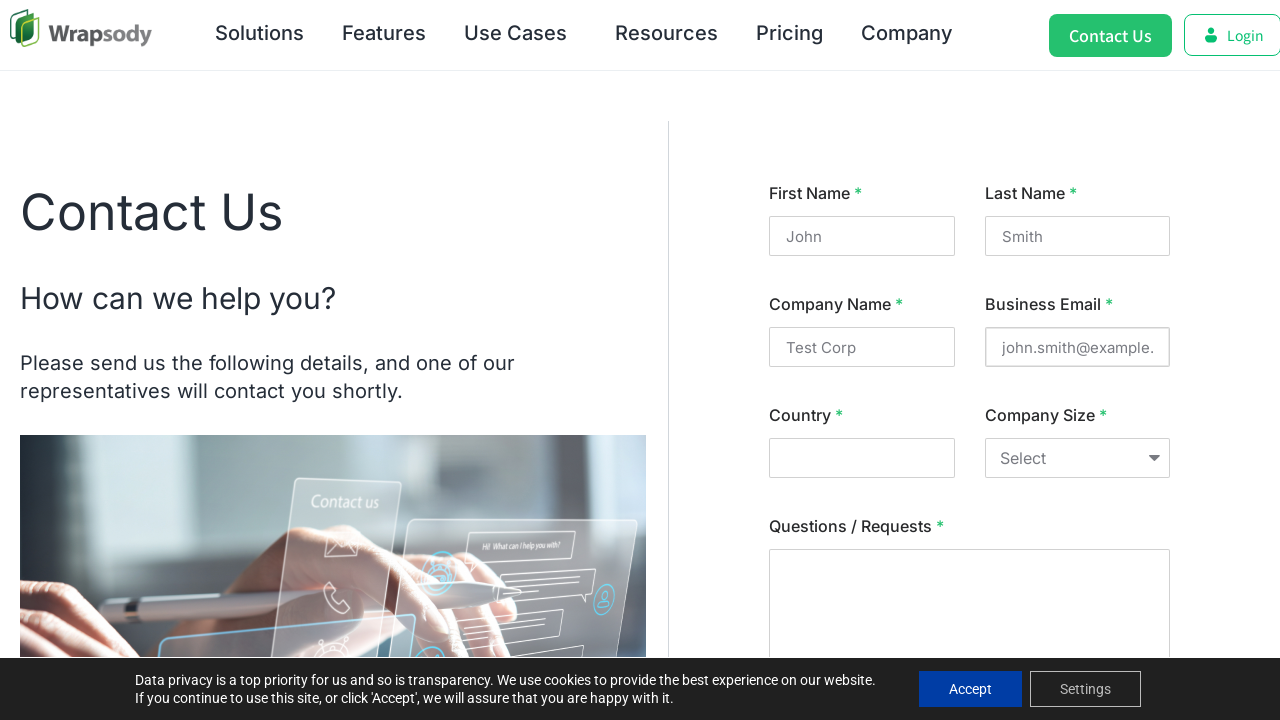

Filled Country field with 'United States' on internal:label="Country"i
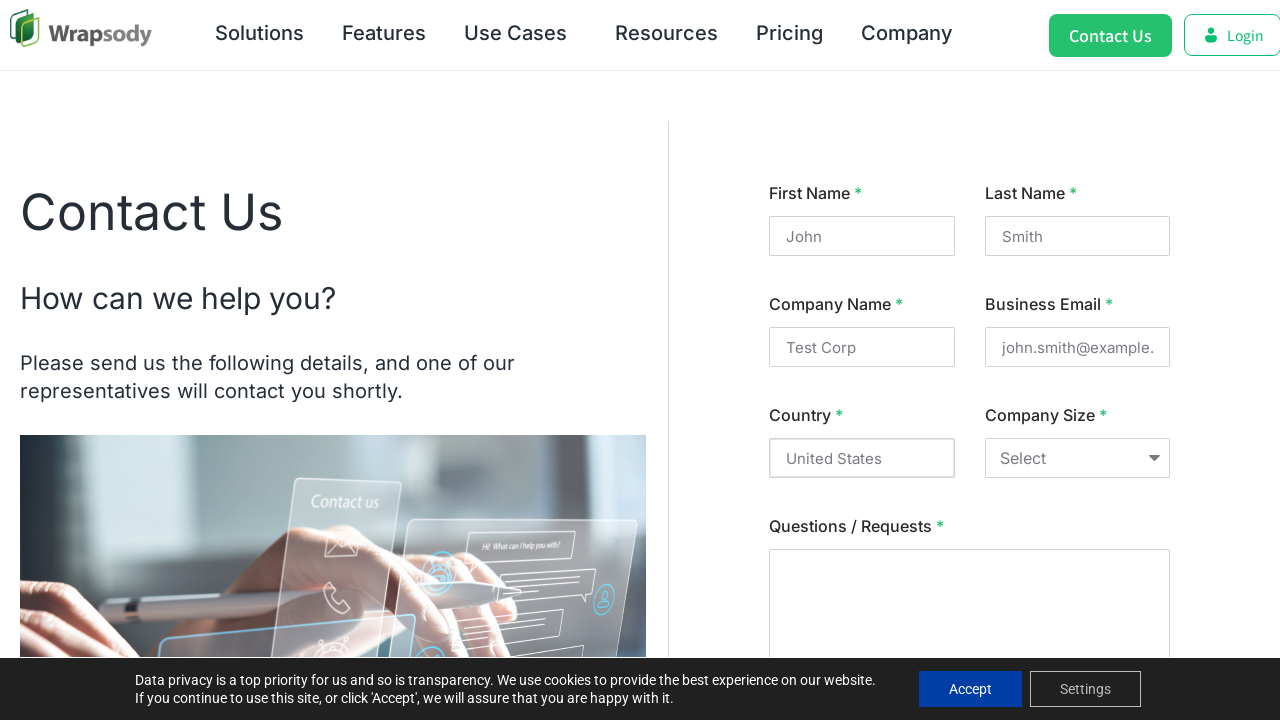

Clicked on Company Size dropdown at (1077, 442) on internal:text="Company Size Select 1 - 49 50"i
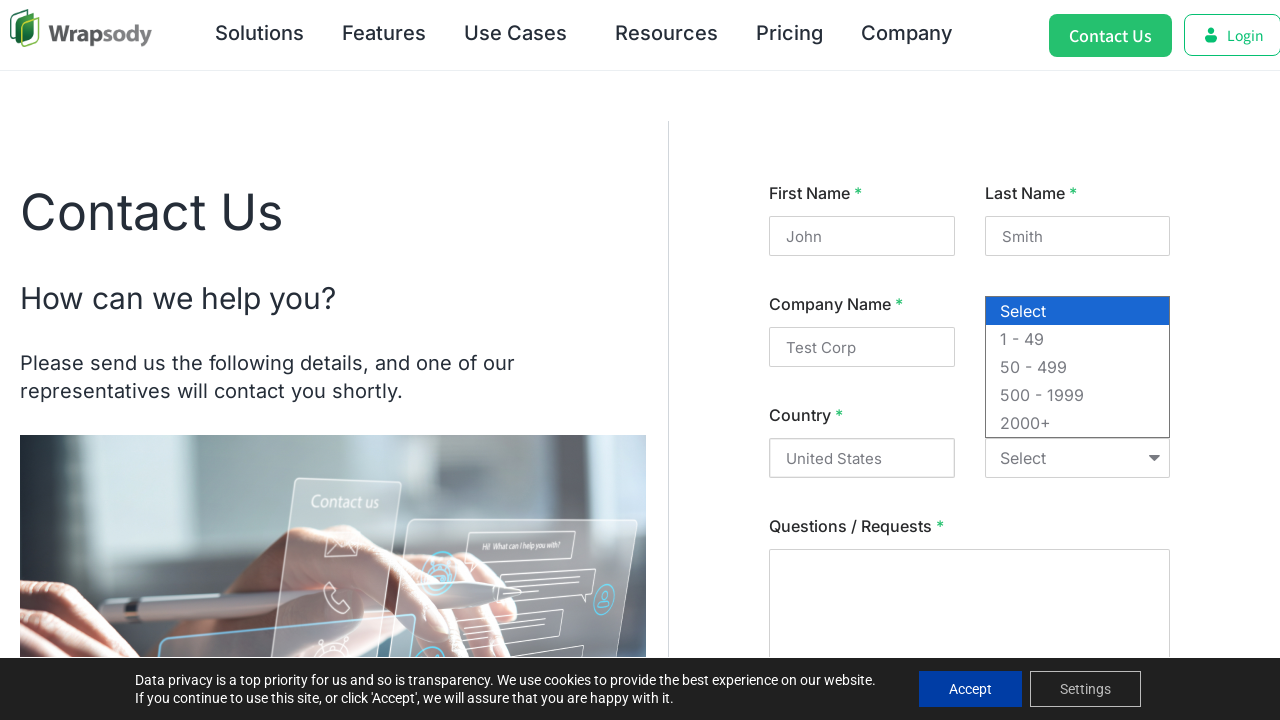

Selected '2000+' from Company Size dropdown on internal:label="Company Size"i
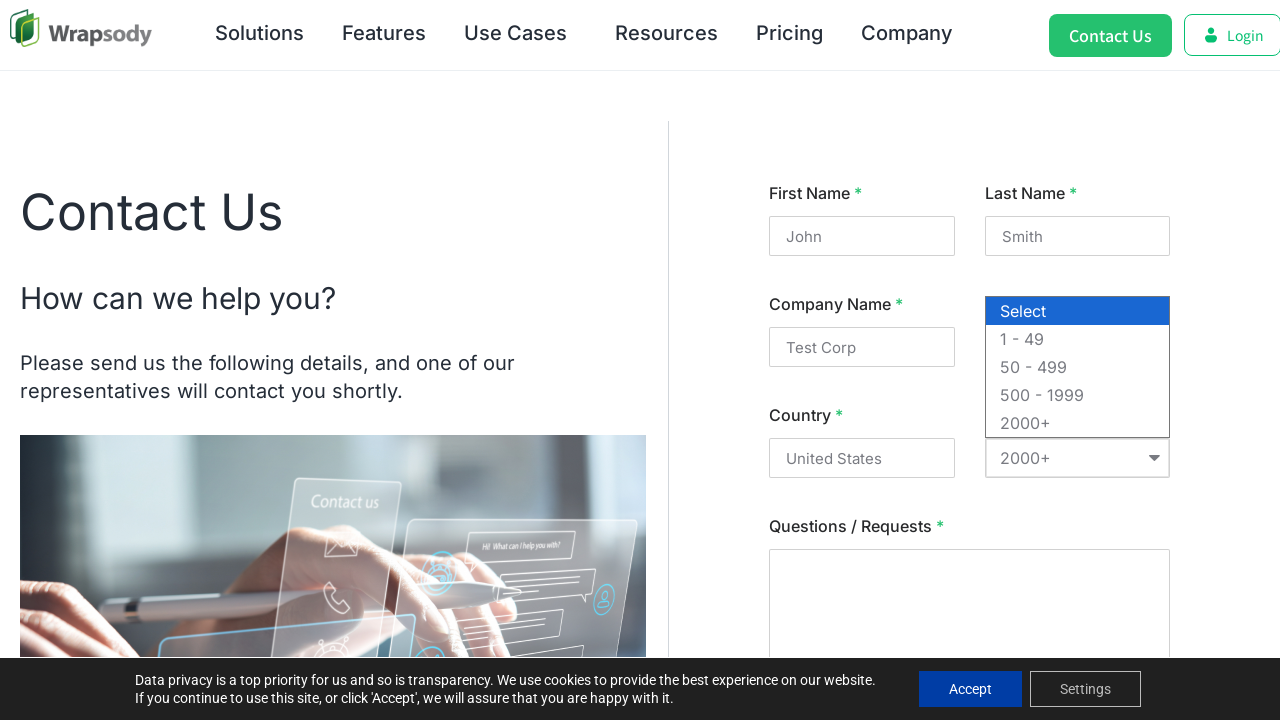

Clicked on Questions / Requests field at (970, 618) on internal:label="Questions / Requests"i
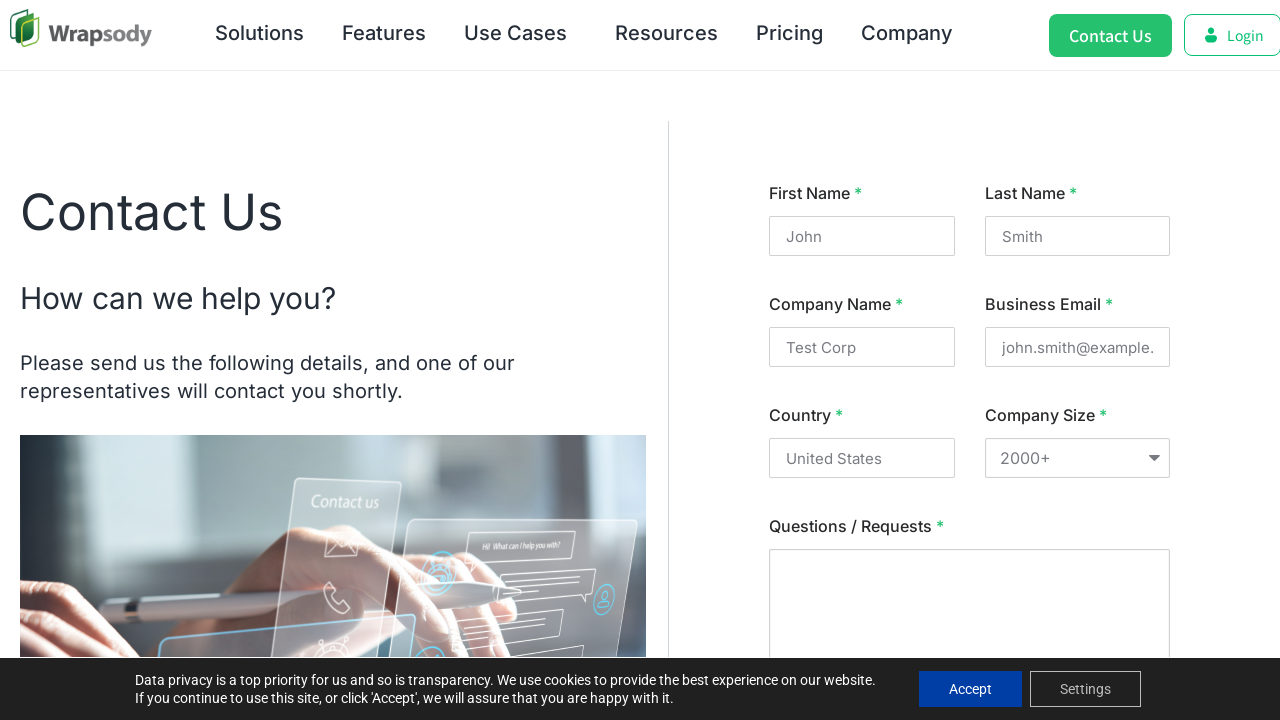

Filled Questions / Requests field with 'Interested in product demo' on internal:label="Questions / Requests"i
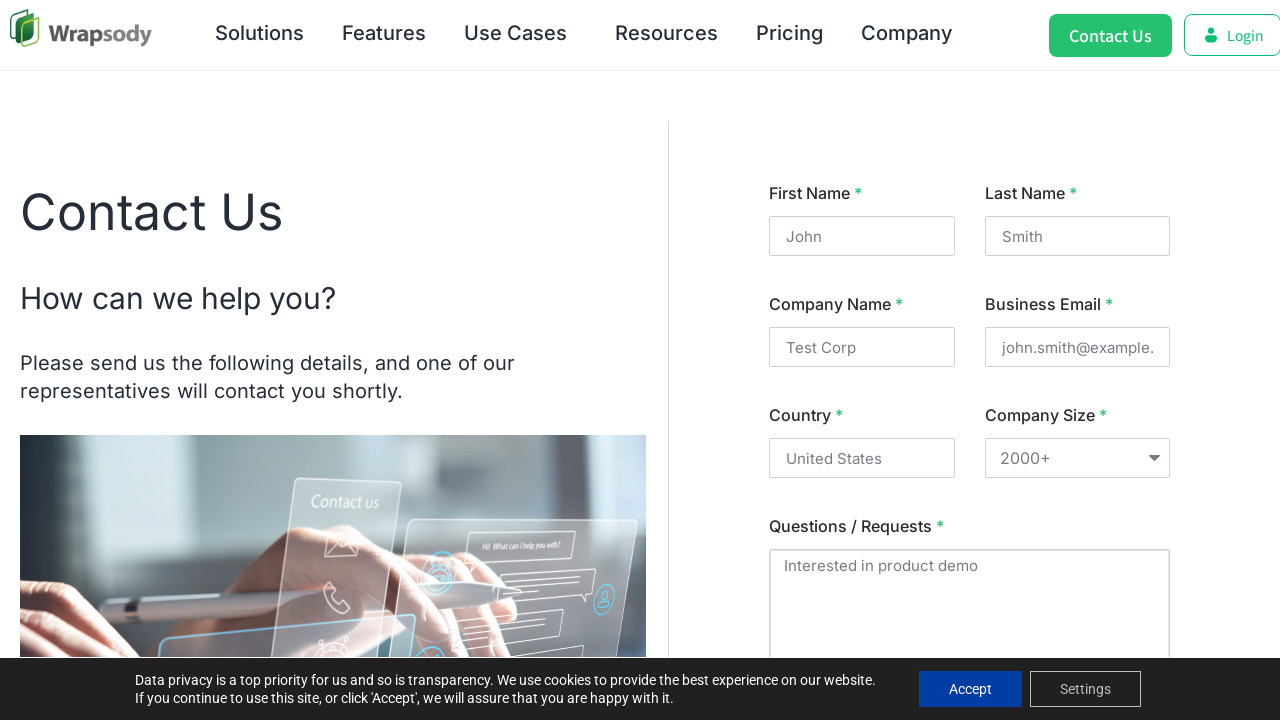

Clicked on Terms of Service agreement checkbox at (782, 349) on internal:text="I agree to the Terms of"i
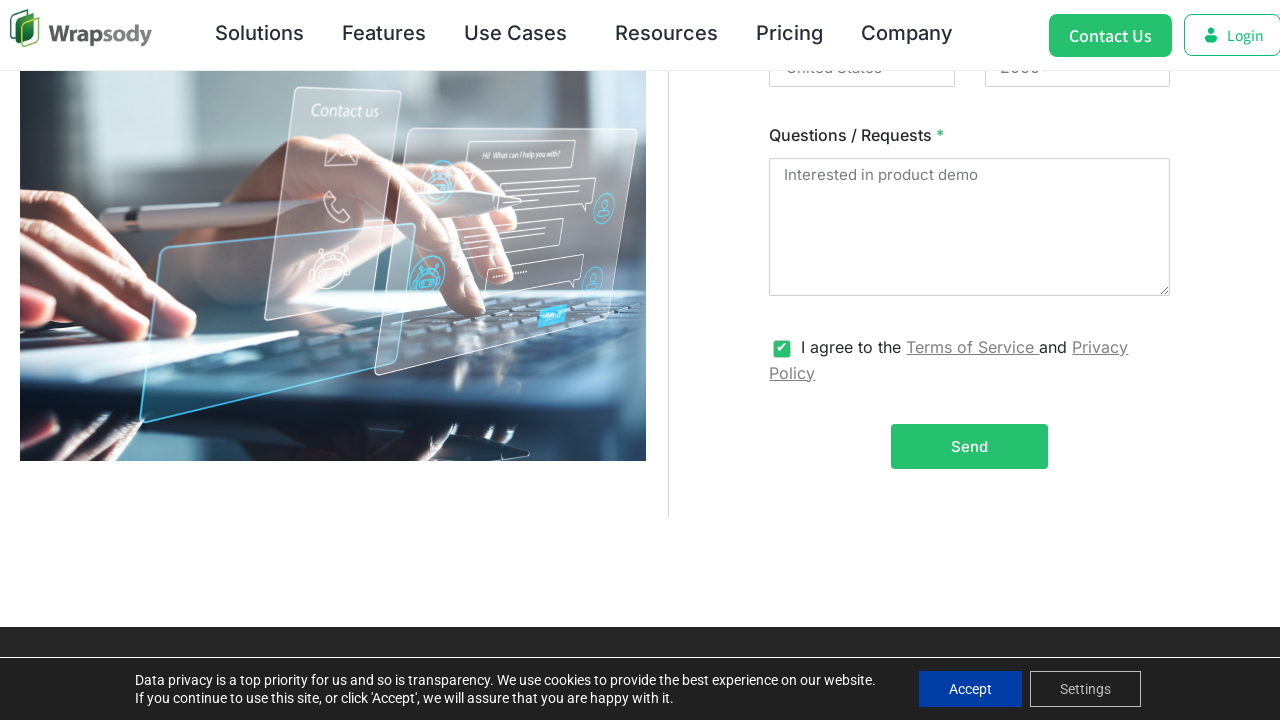

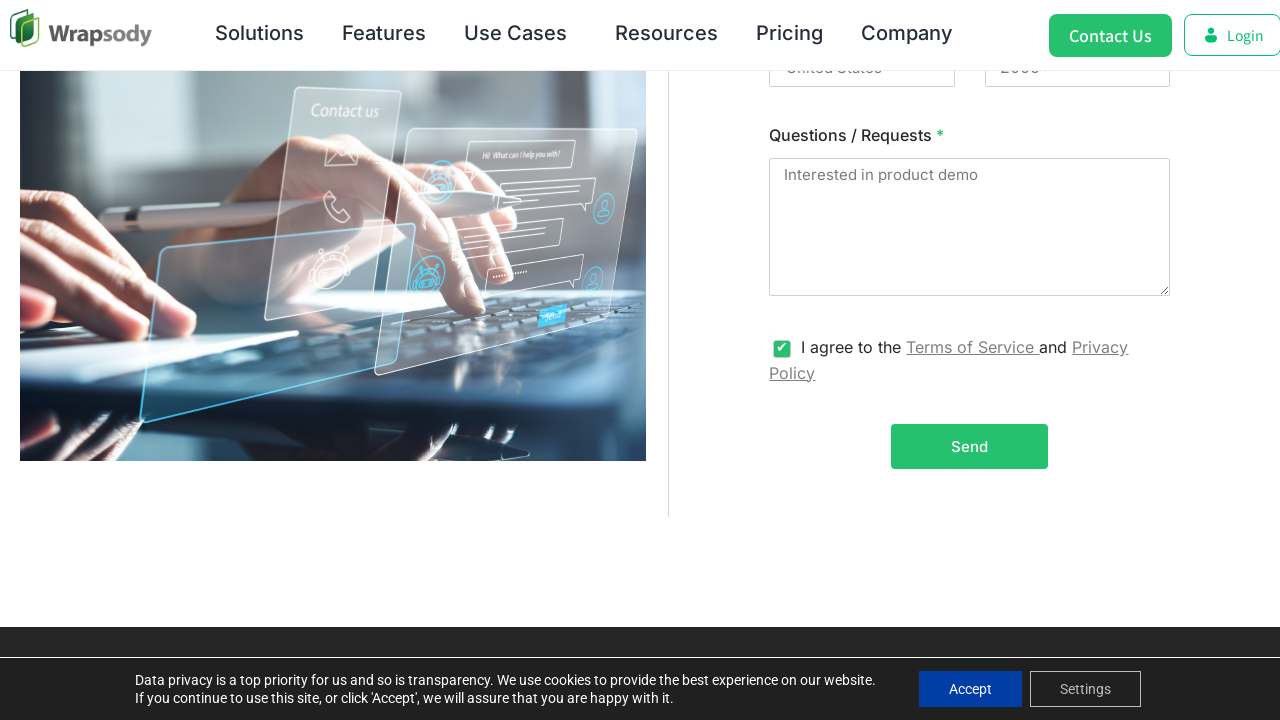